Tests footer link functionality by counting links in footer sections and opening each link in the first footer column in new tabs, then verifying all tabs opened successfully

Starting URL: https://rahulshettyacademy.com/AutomationPractice/

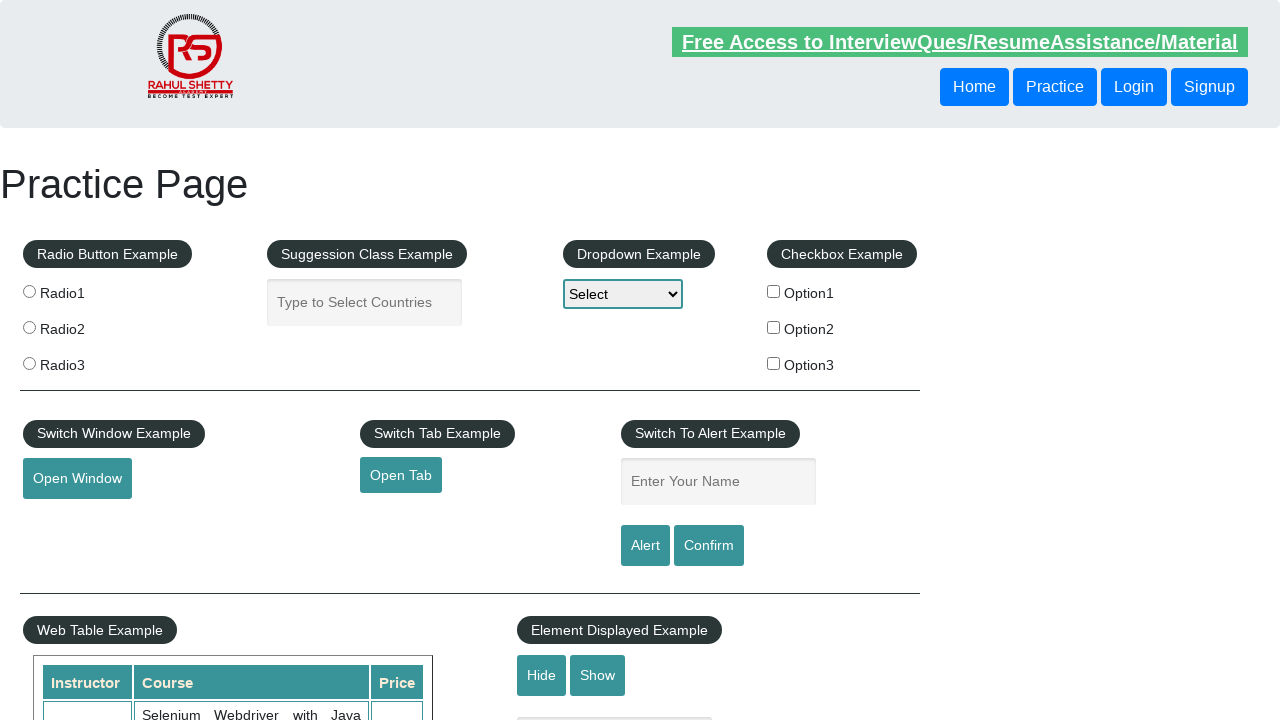

Located footer section with ID 'gf-BIG'
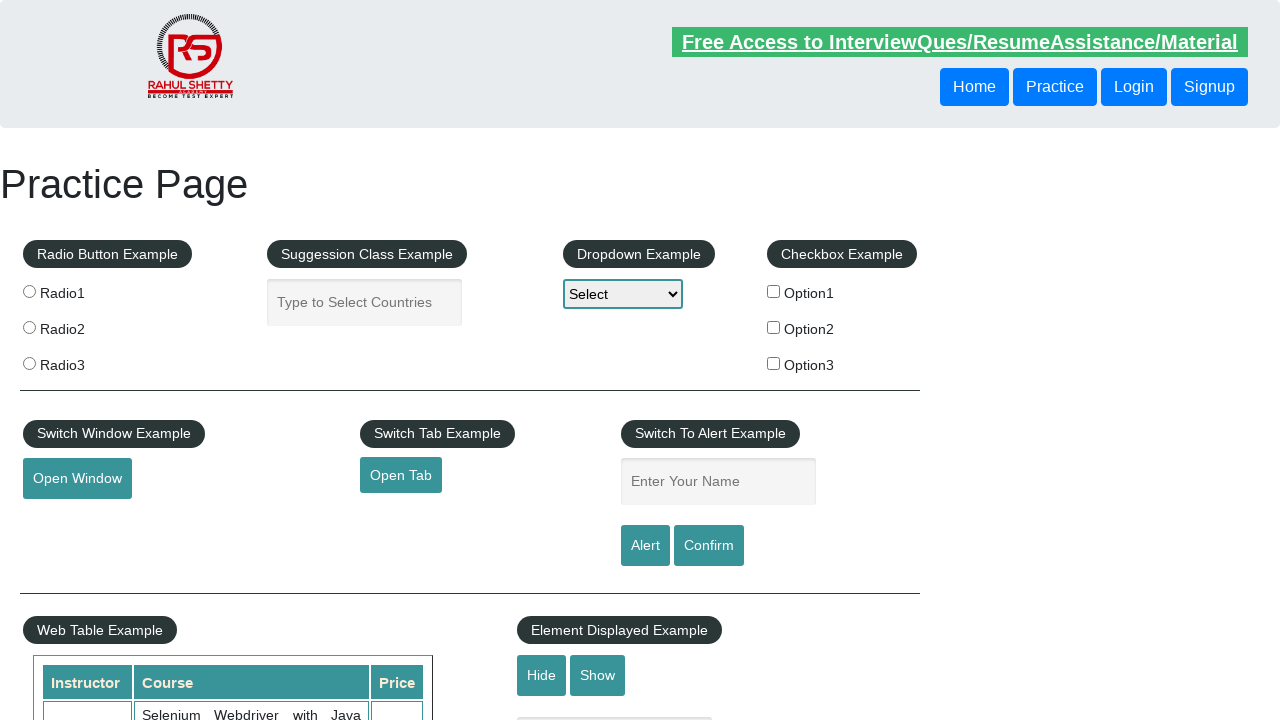

Counted total footer links: 20
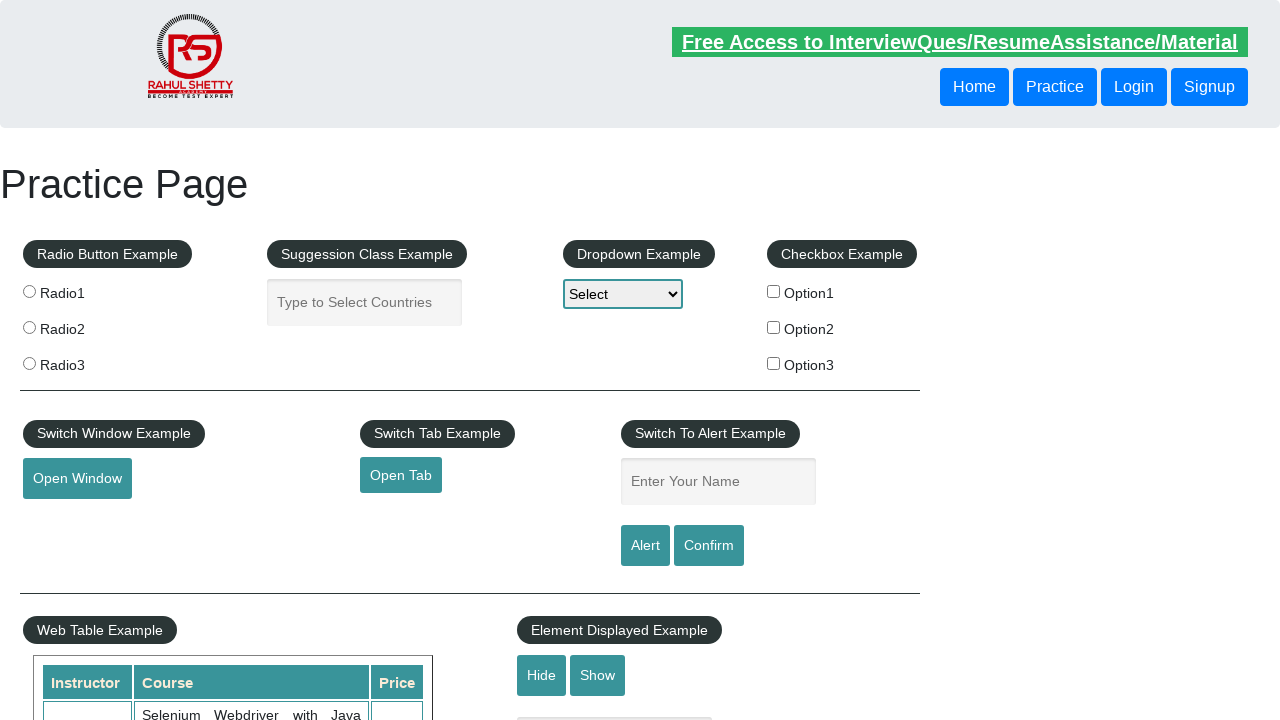

Located first column of footer
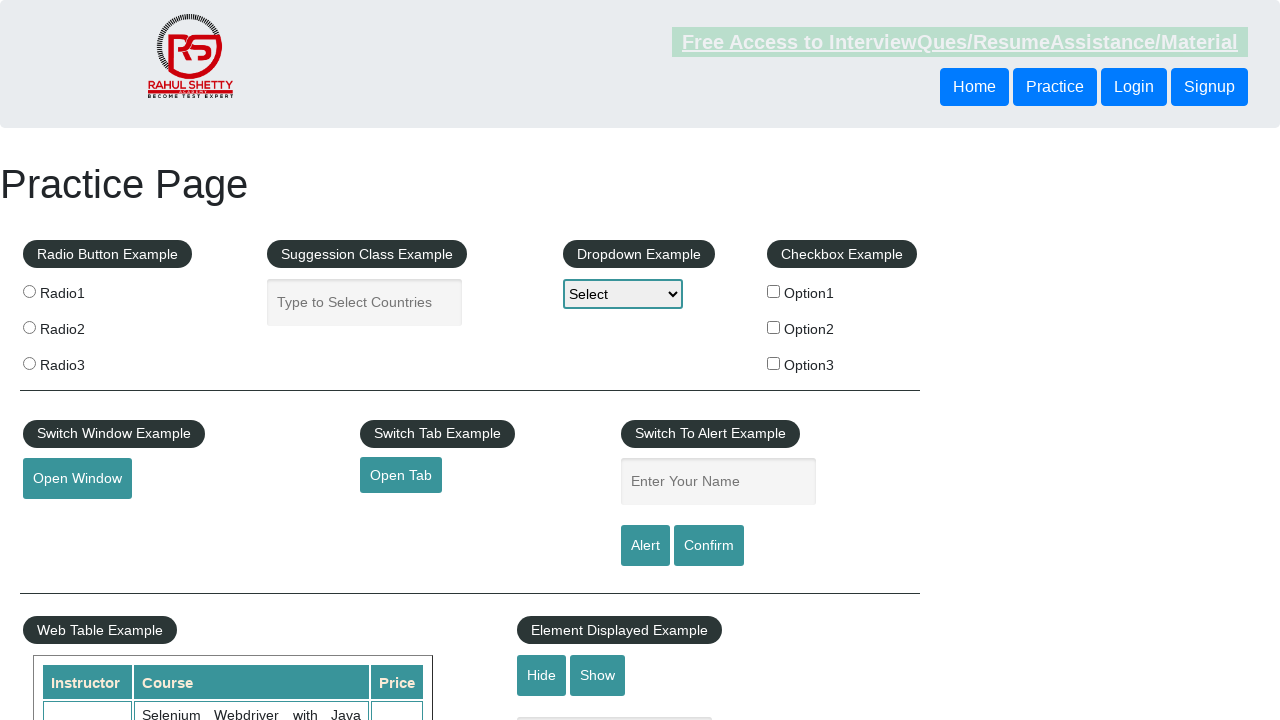

Counted first column footer links: 5
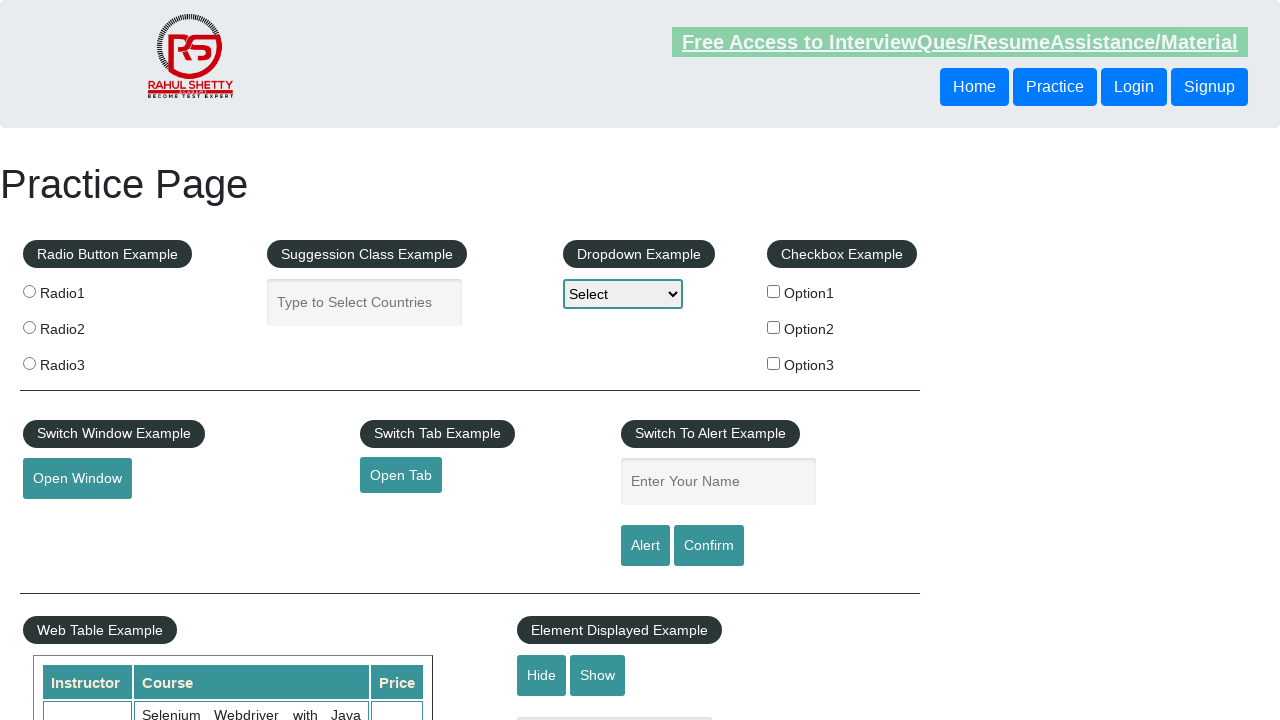

Located second column of footer
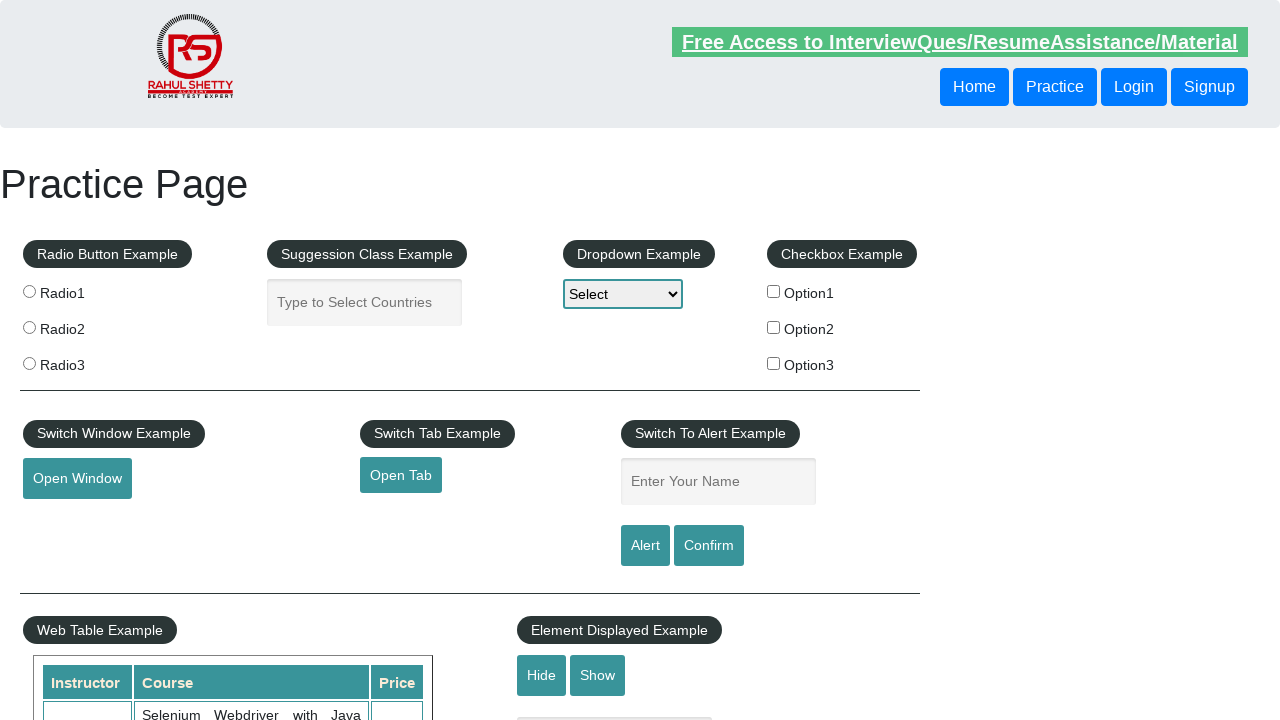

Counted second column footer links: 5
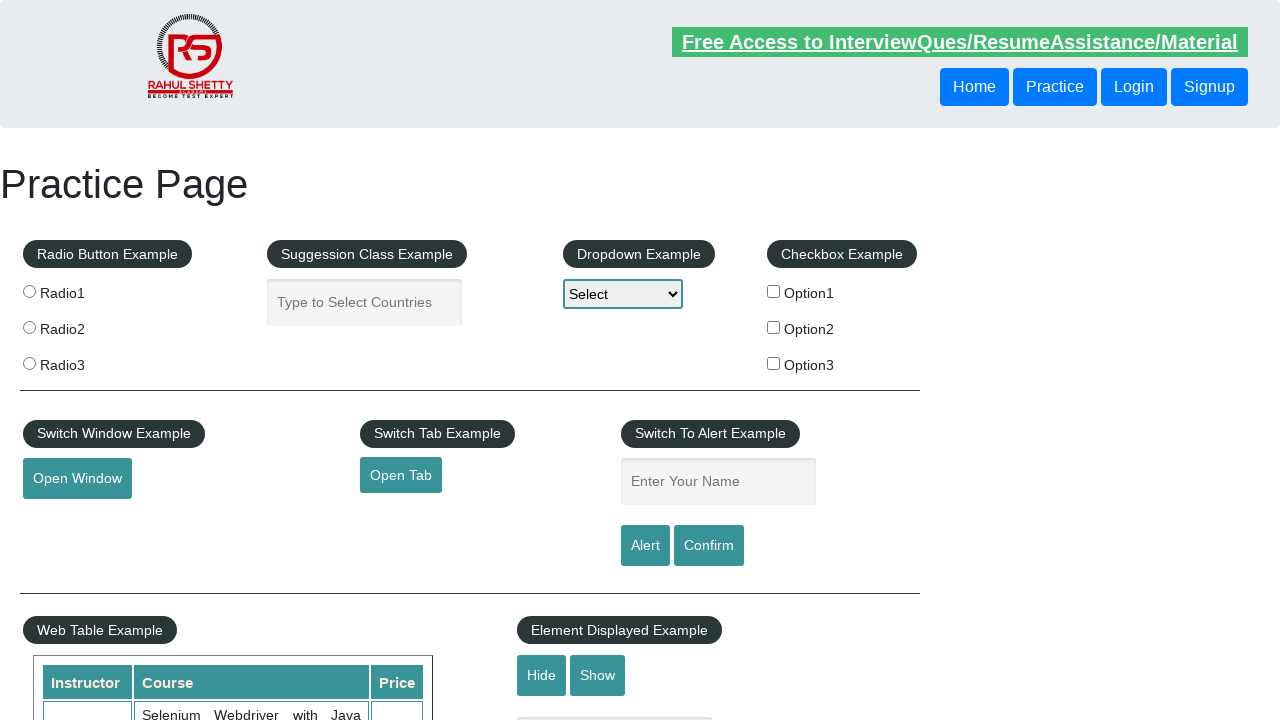

Opened footer column 1 link 1 in new tab using Ctrl+Click
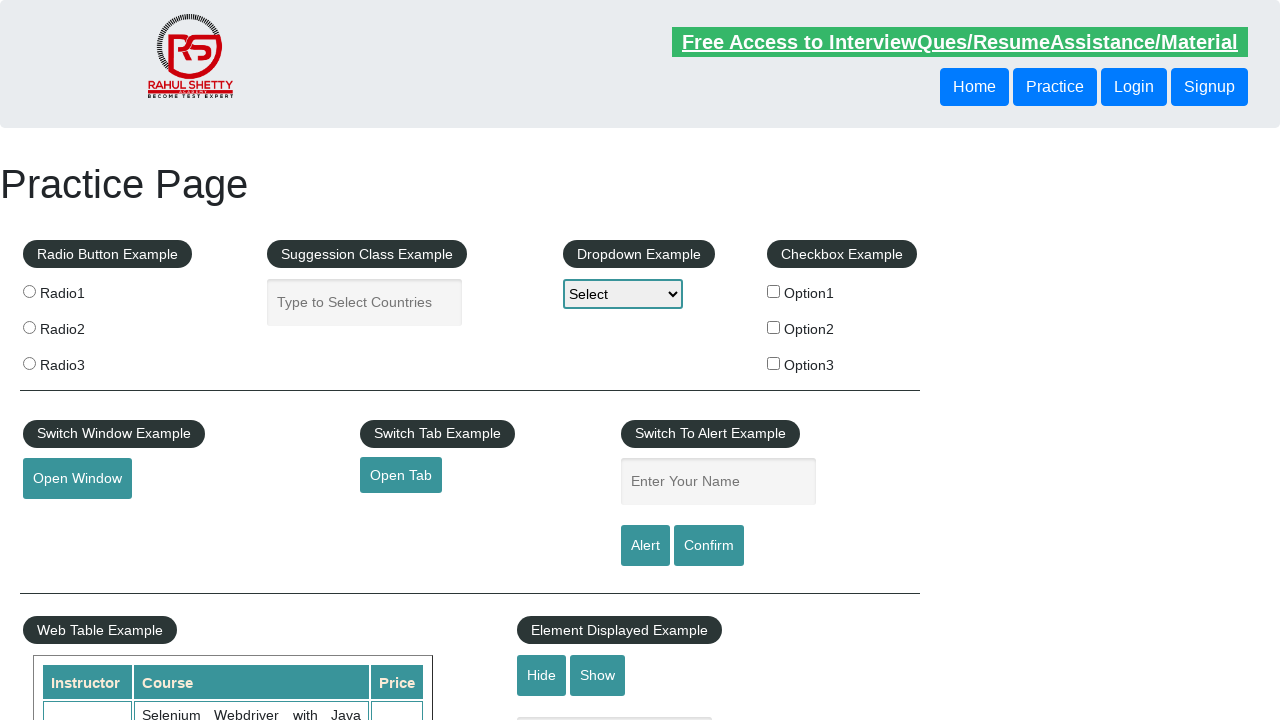

Opened footer column 1 link 2 in new tab using Ctrl+Click at (68, 520) on #gf-BIG >> xpath=//table/tbody/tr/td[1]/ul >> a >> nth=1
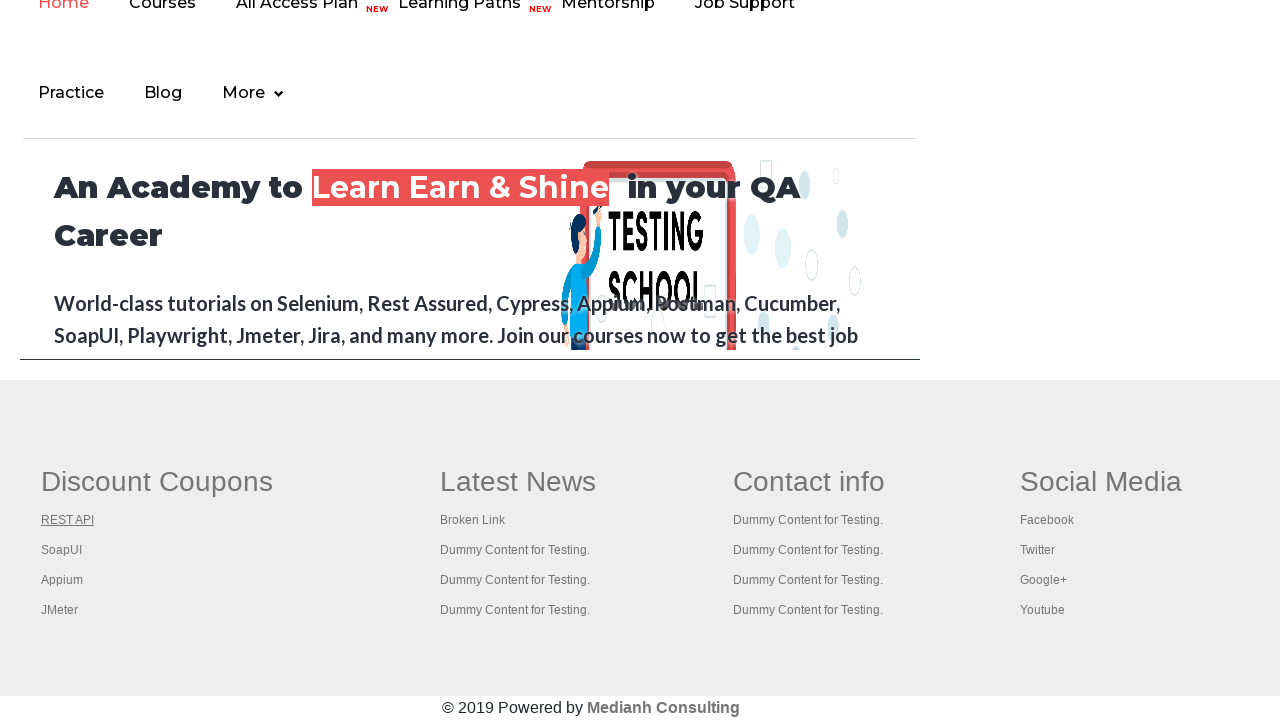

Opened footer column 1 link 3 in new tab using Ctrl+Click at (62, 550) on #gf-BIG >> xpath=//table/tbody/tr/td[1]/ul >> a >> nth=2
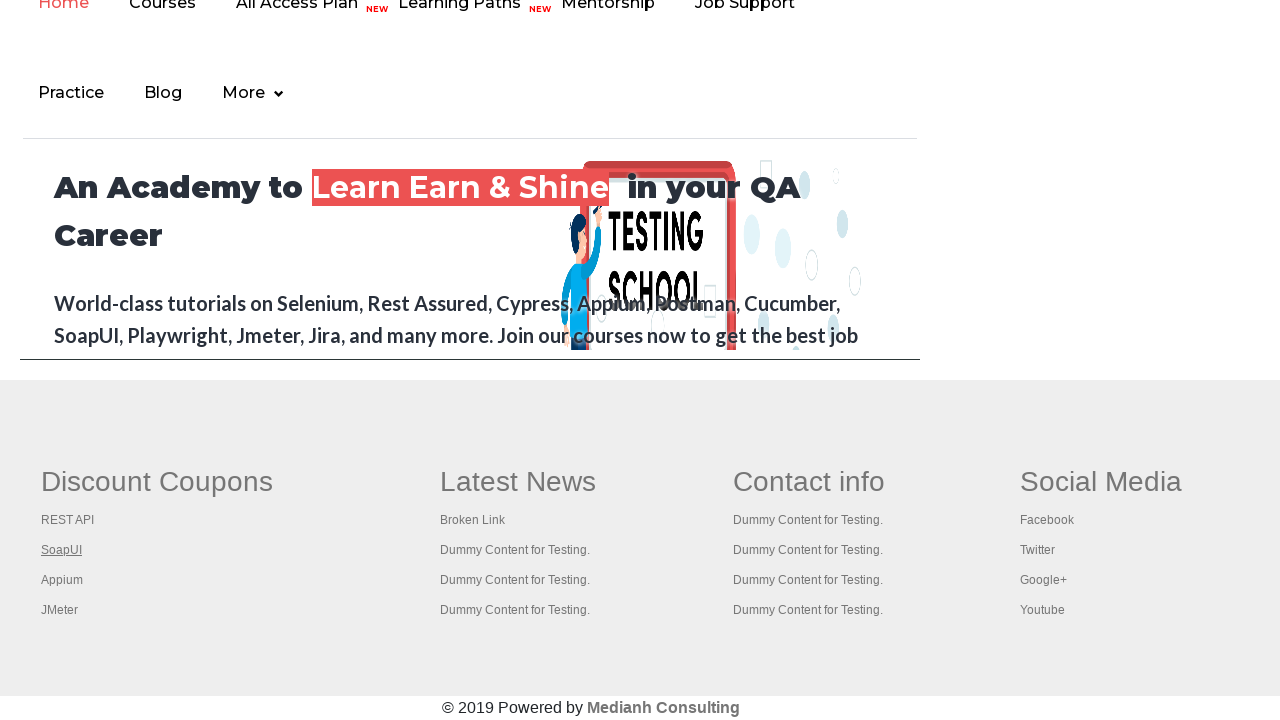

Opened footer column 1 link 4 in new tab using Ctrl+Click at (62, 580) on #gf-BIG >> xpath=//table/tbody/tr/td[1]/ul >> a >> nth=3
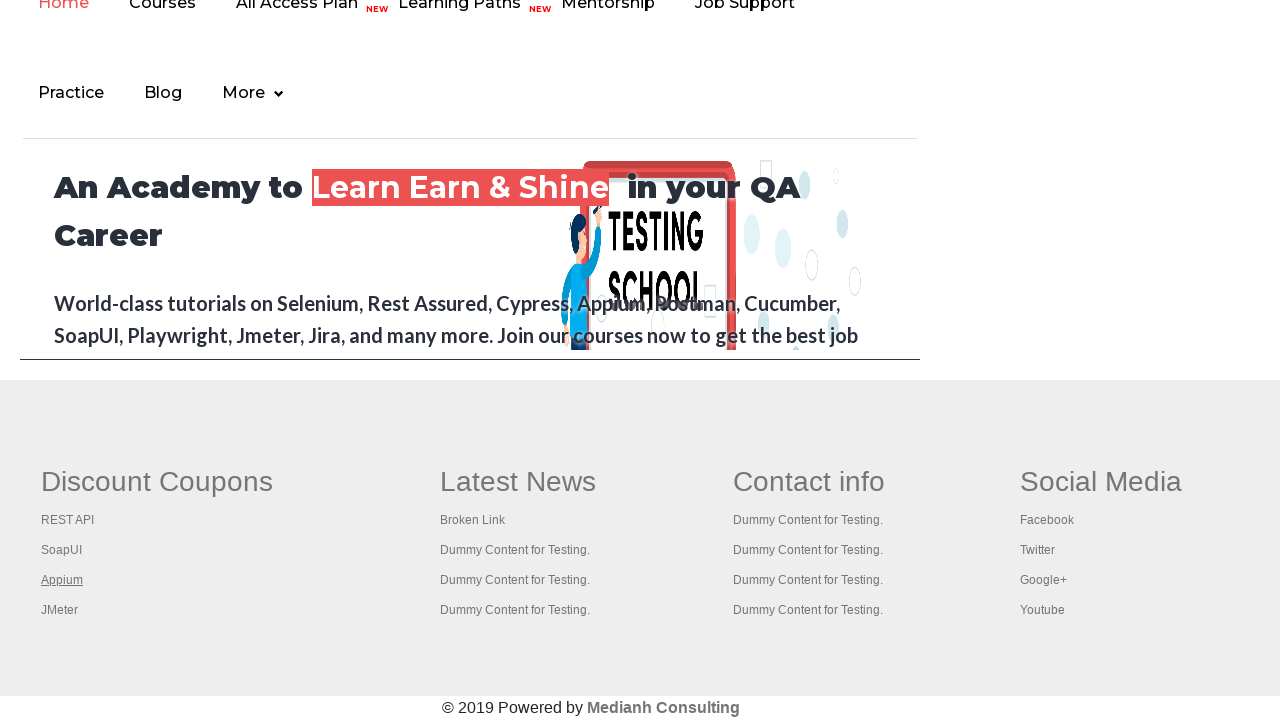

Retrieved all open pages/tabs: 5 tabs total at (60, 610) on #gf-BIG >> xpath=//table/tbody/tr/td[1]/ul >> a >> nth=4
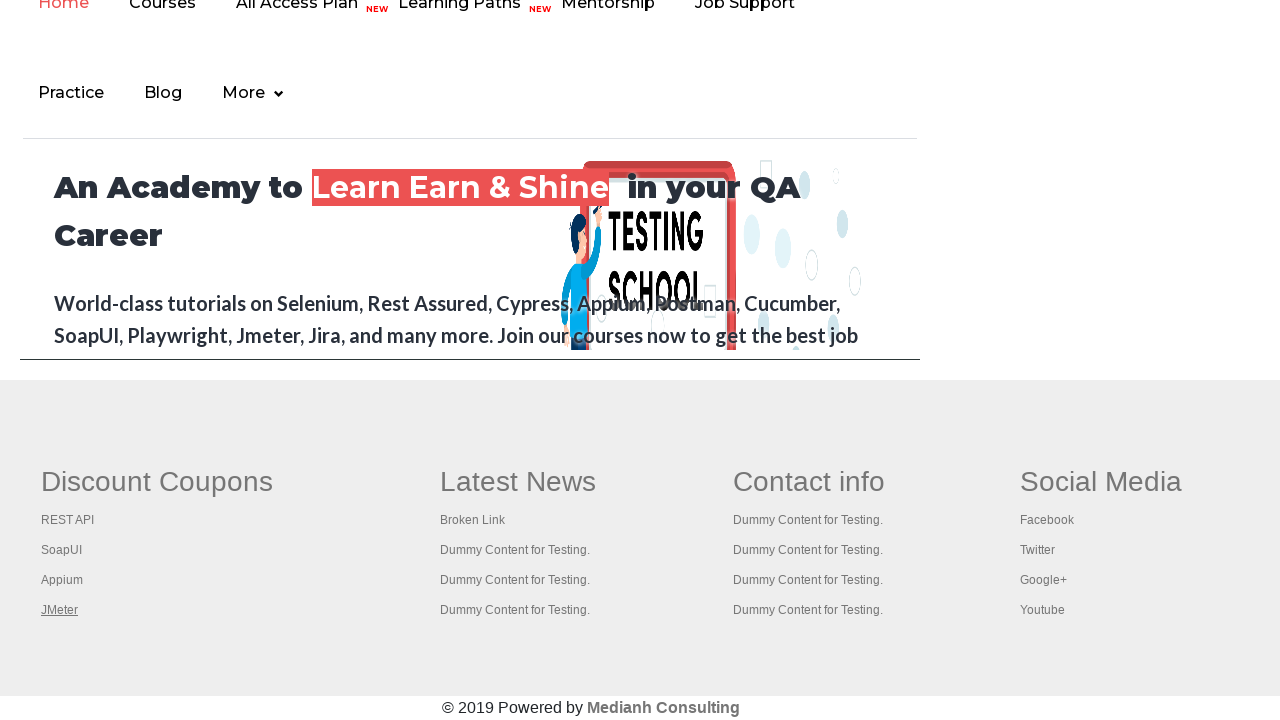

Switched to tab 1
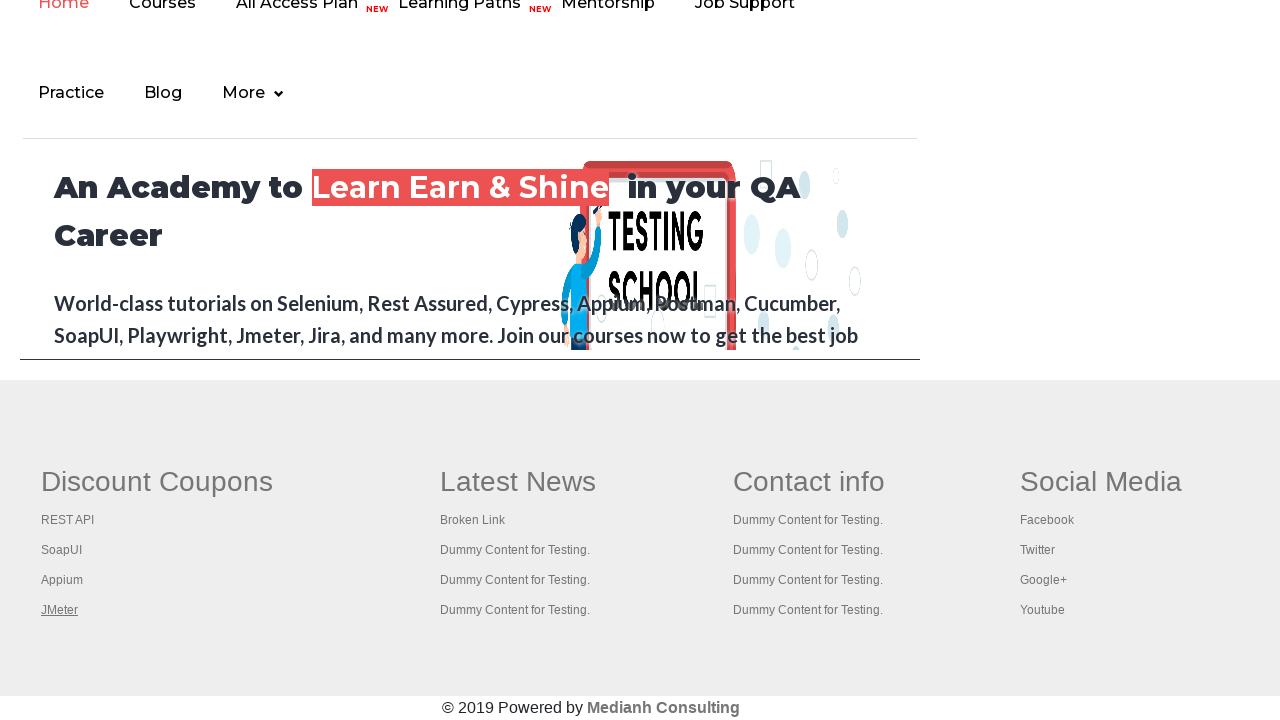

Retrieved title from tab 1: Practice Page
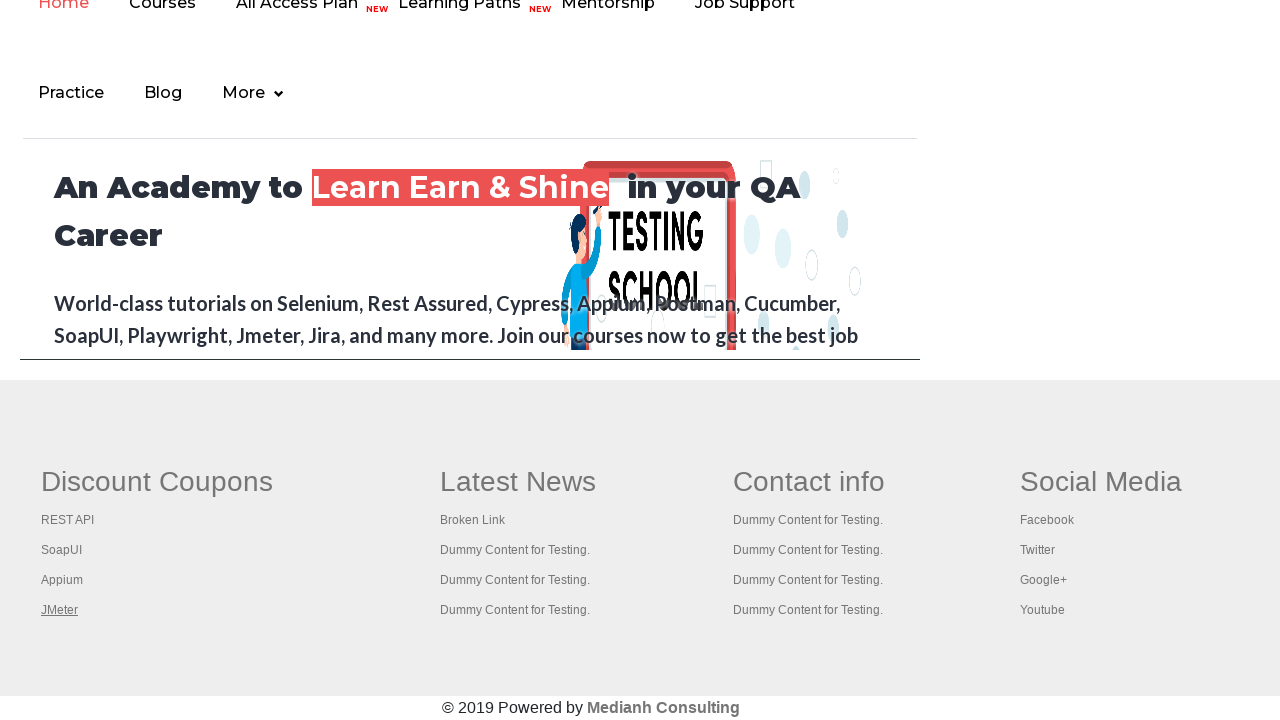

Switched to tab 2
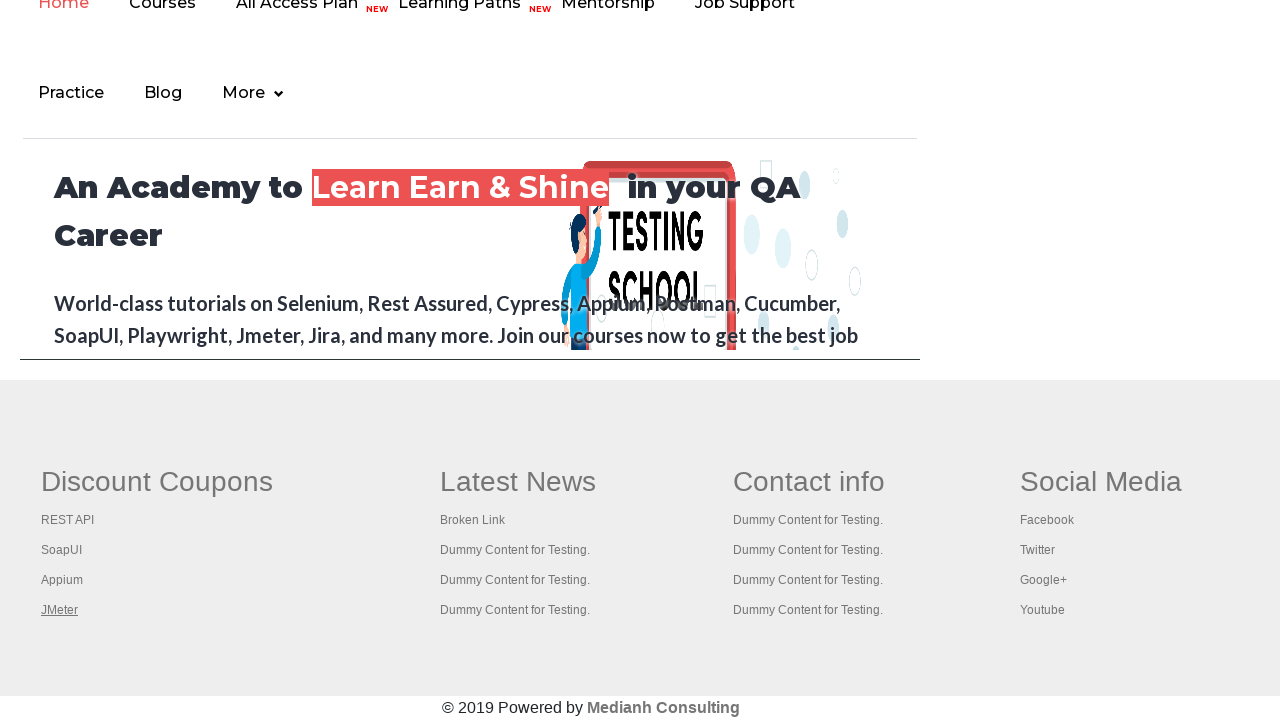

Retrieved title from tab 2: REST API Tutorial
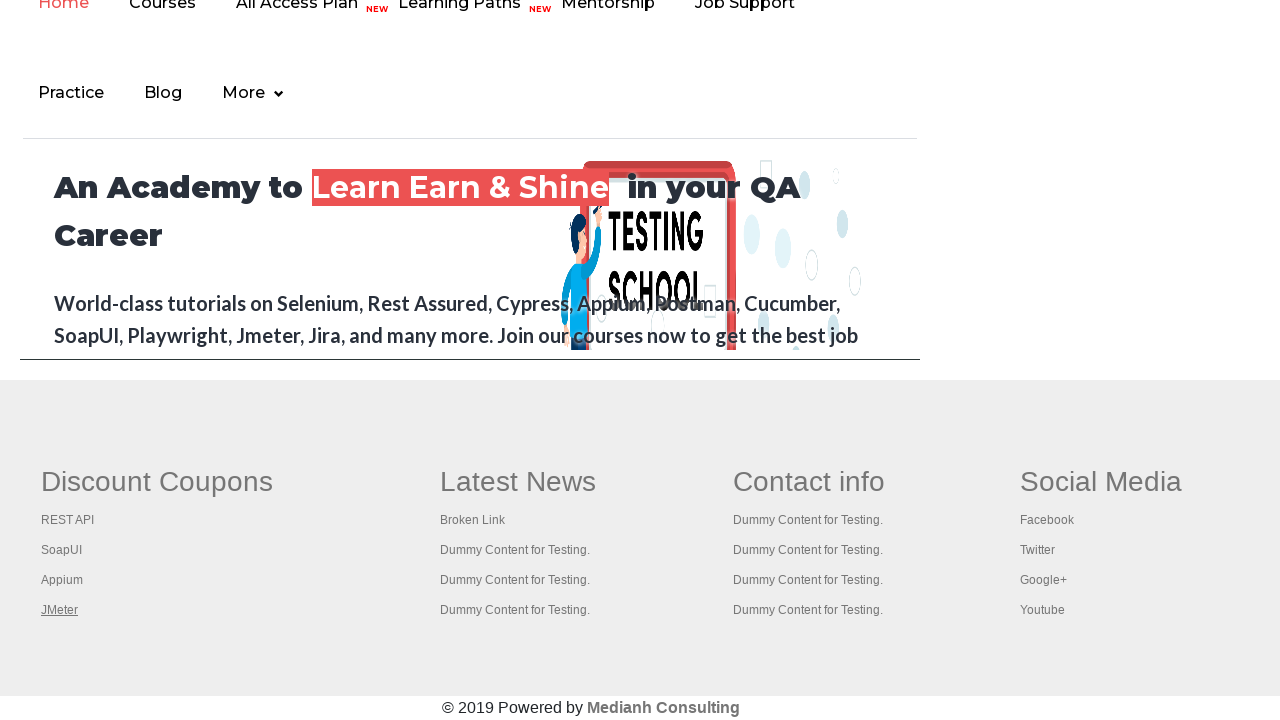

Switched to tab 3
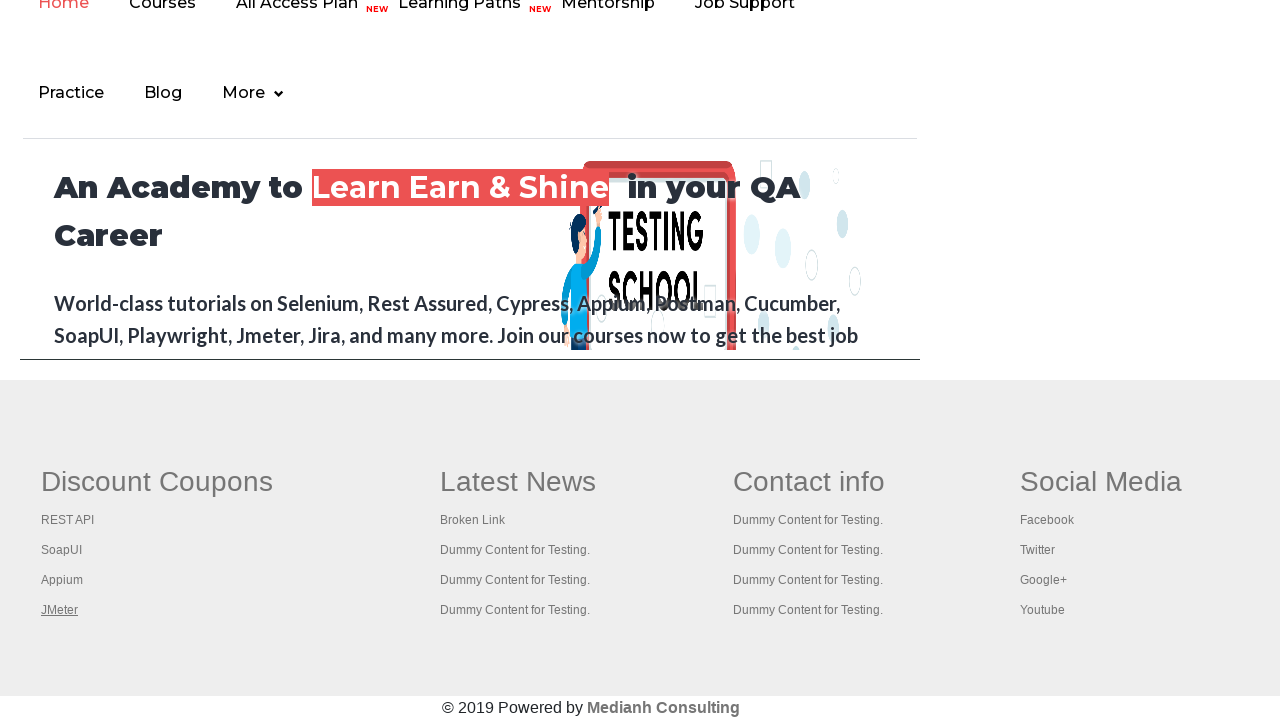

Retrieved title from tab 3: The World’s Most Popular API Testing Tool | SoapUI
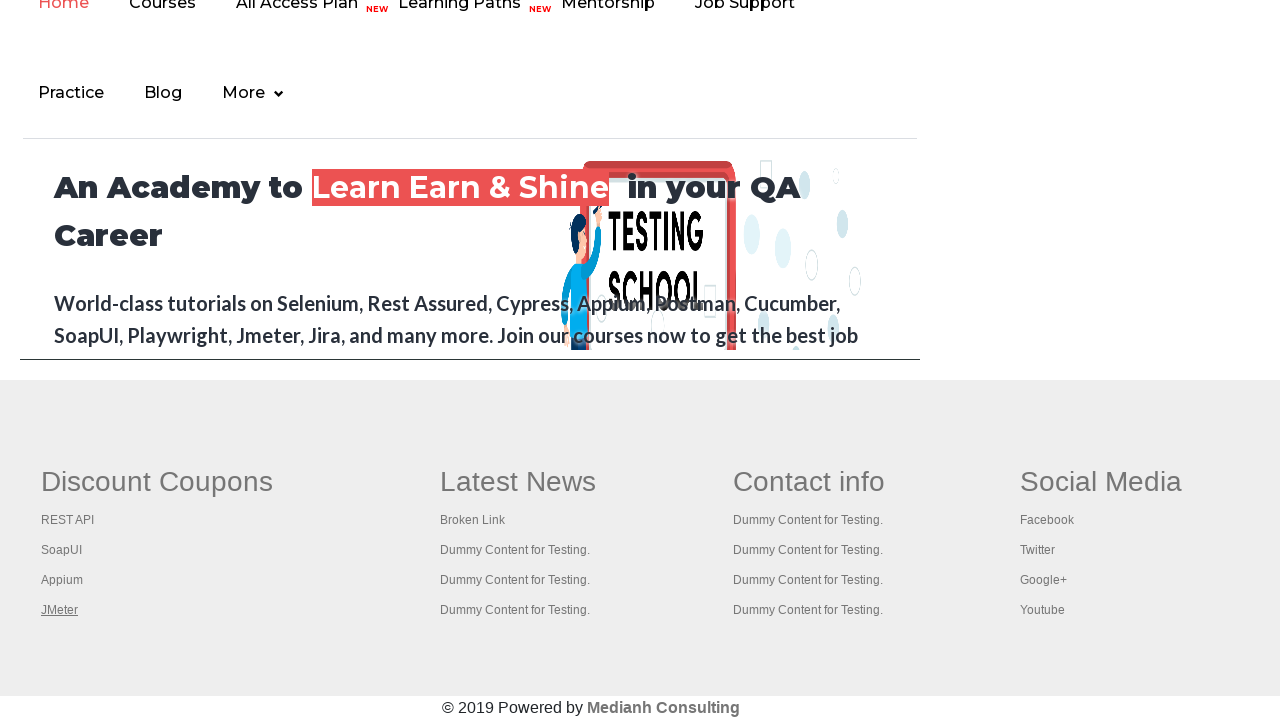

Switched to tab 4
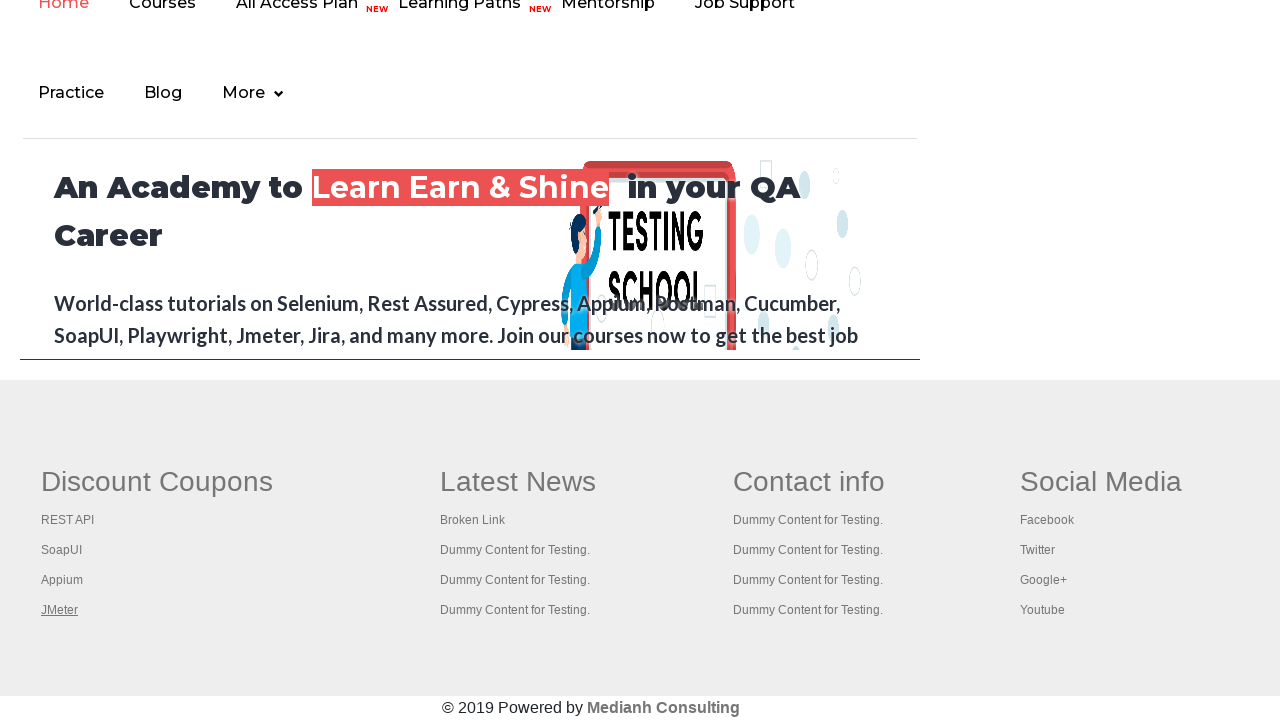

Retrieved title from tab 4: Appium tutorial for Mobile Apps testing | RahulShetty Academy | Rahul
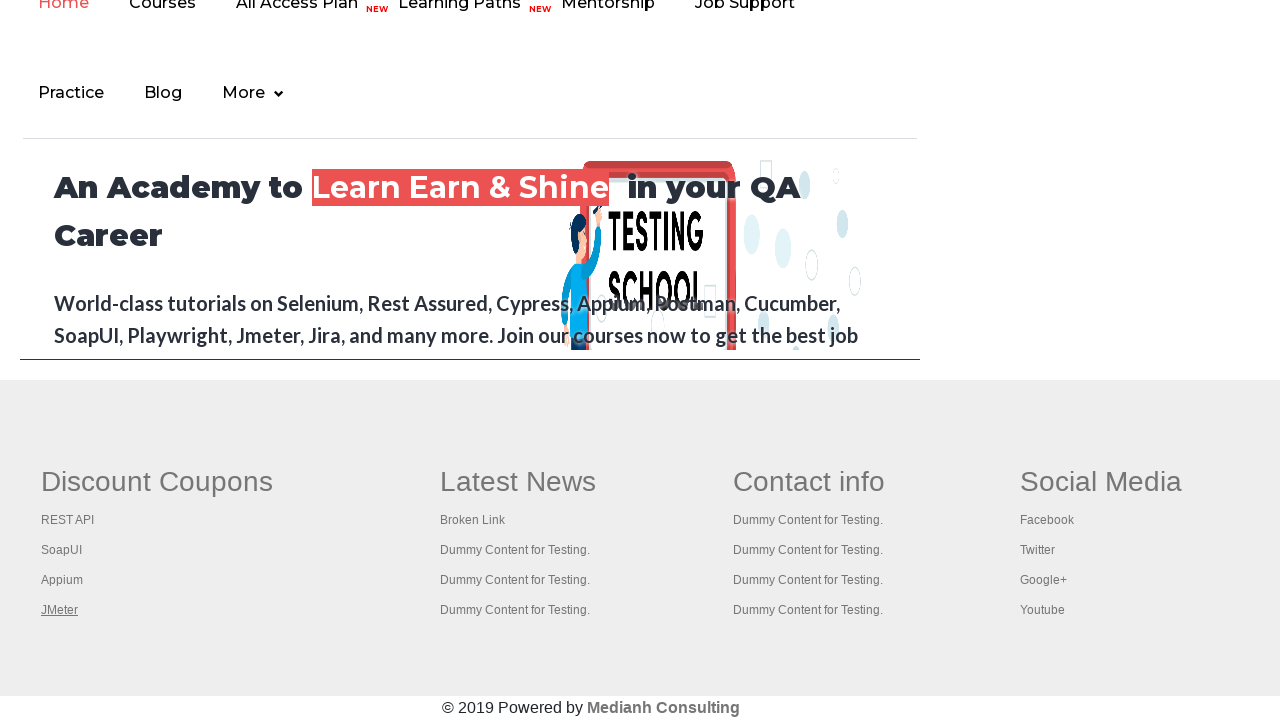

Switched to tab 5
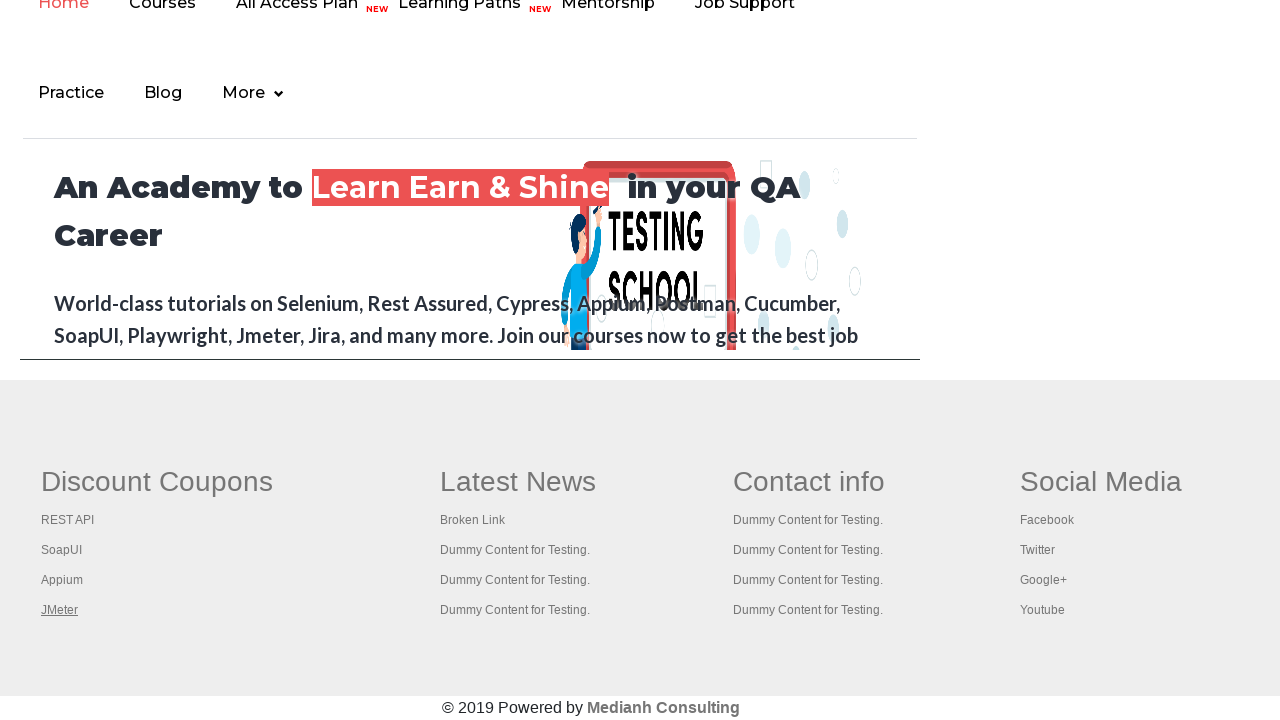

Retrieved title from tab 5: Apache JMeter - Apache JMeter™
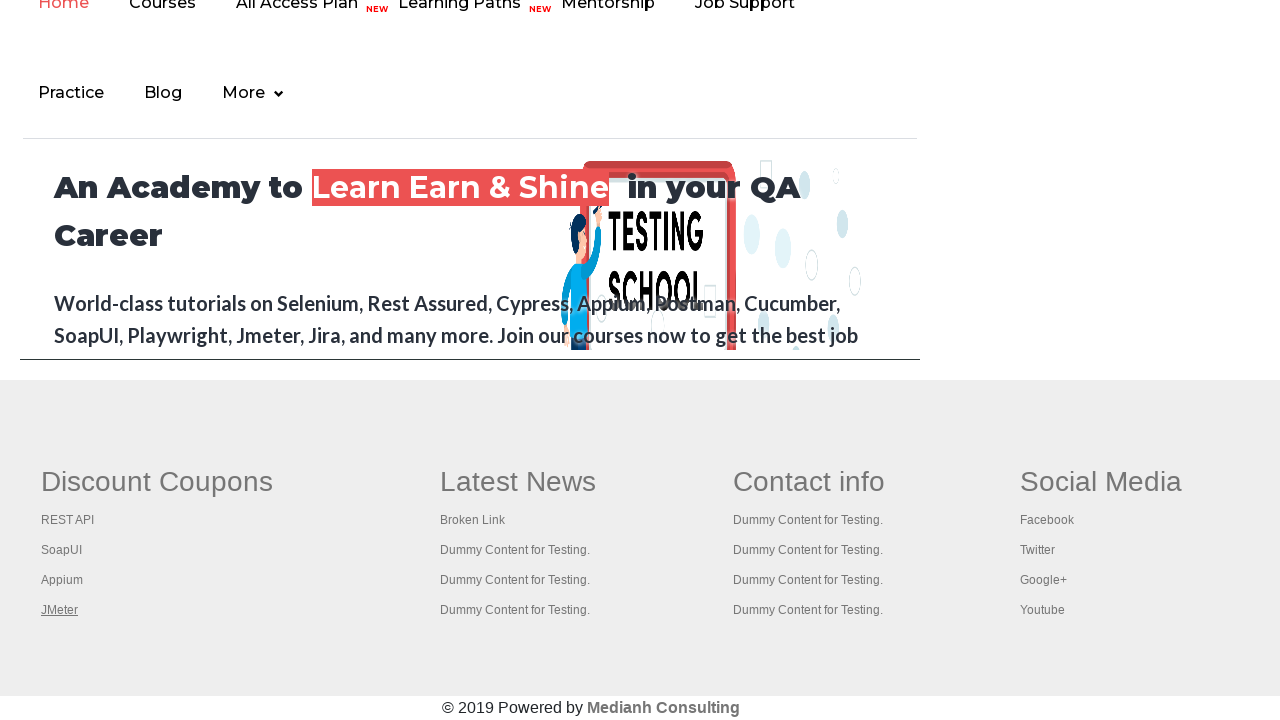

Test completed successfully: all footer links opened and titles verified
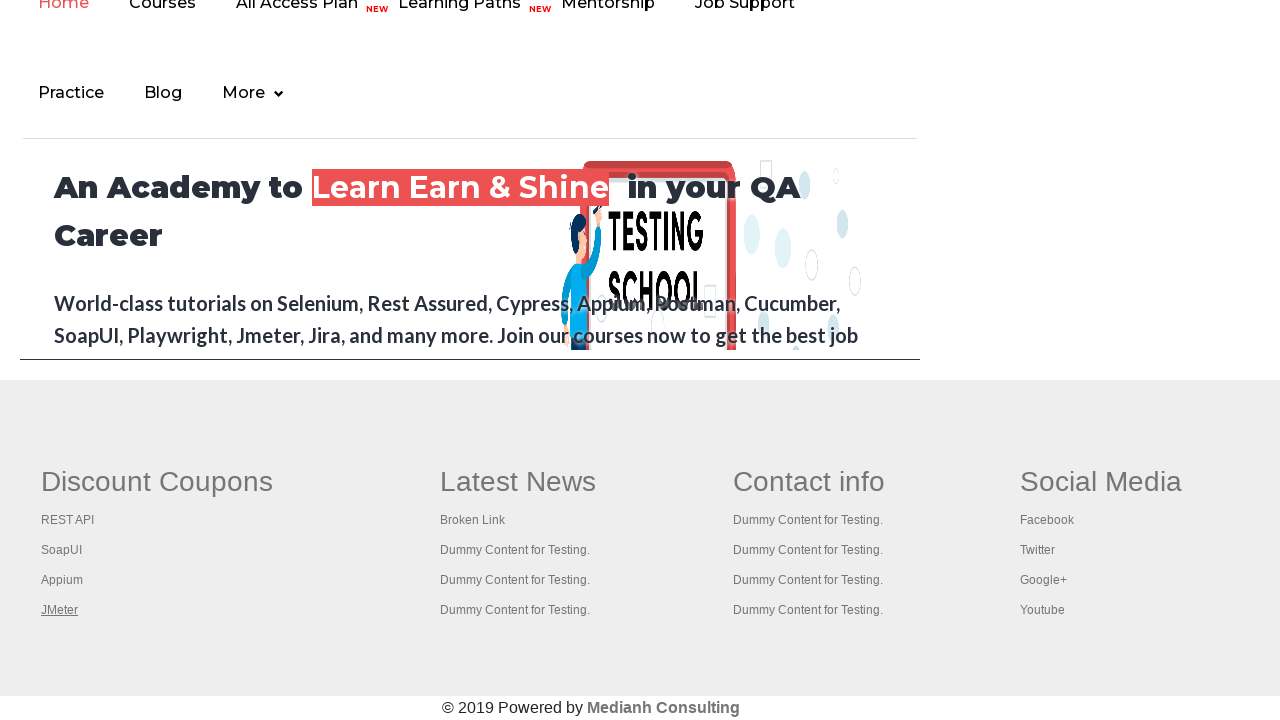

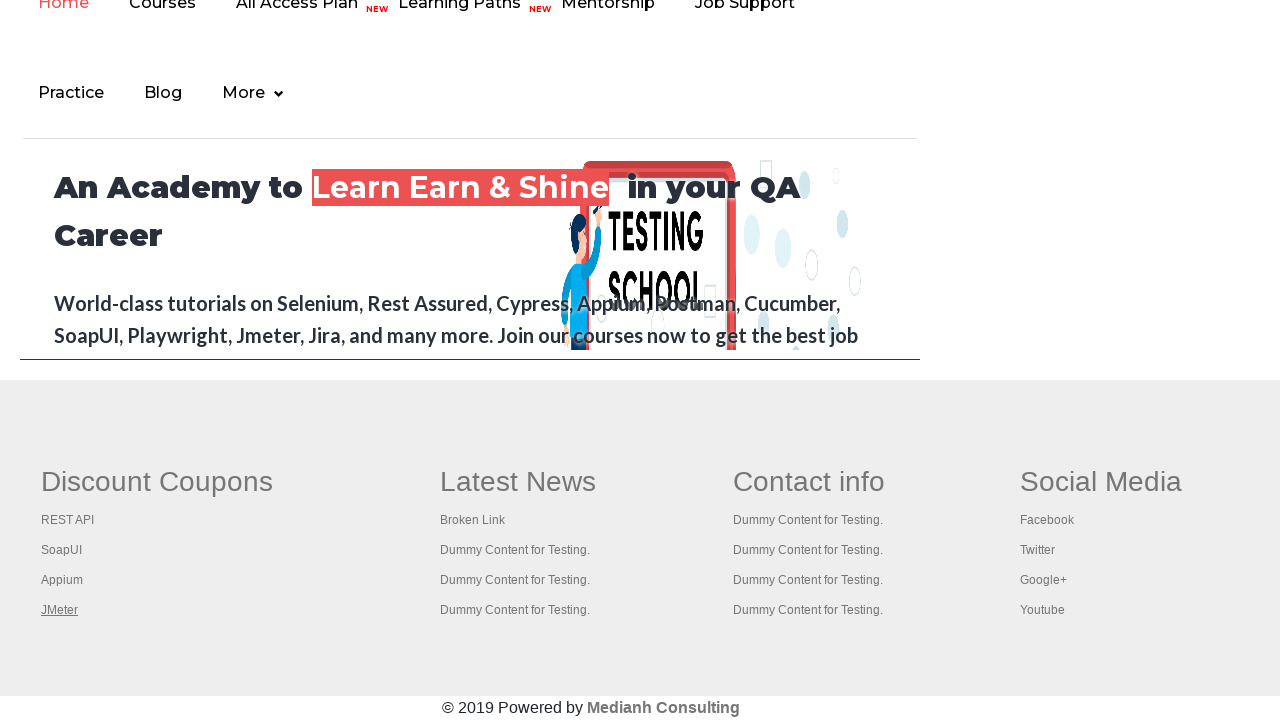